Tests JavaScript prompt alert by clicking the button, entering text in the prompt, accepting it, and verifying the entered text is displayed

Starting URL: https://automationfc.github.io/basic-form/index.html

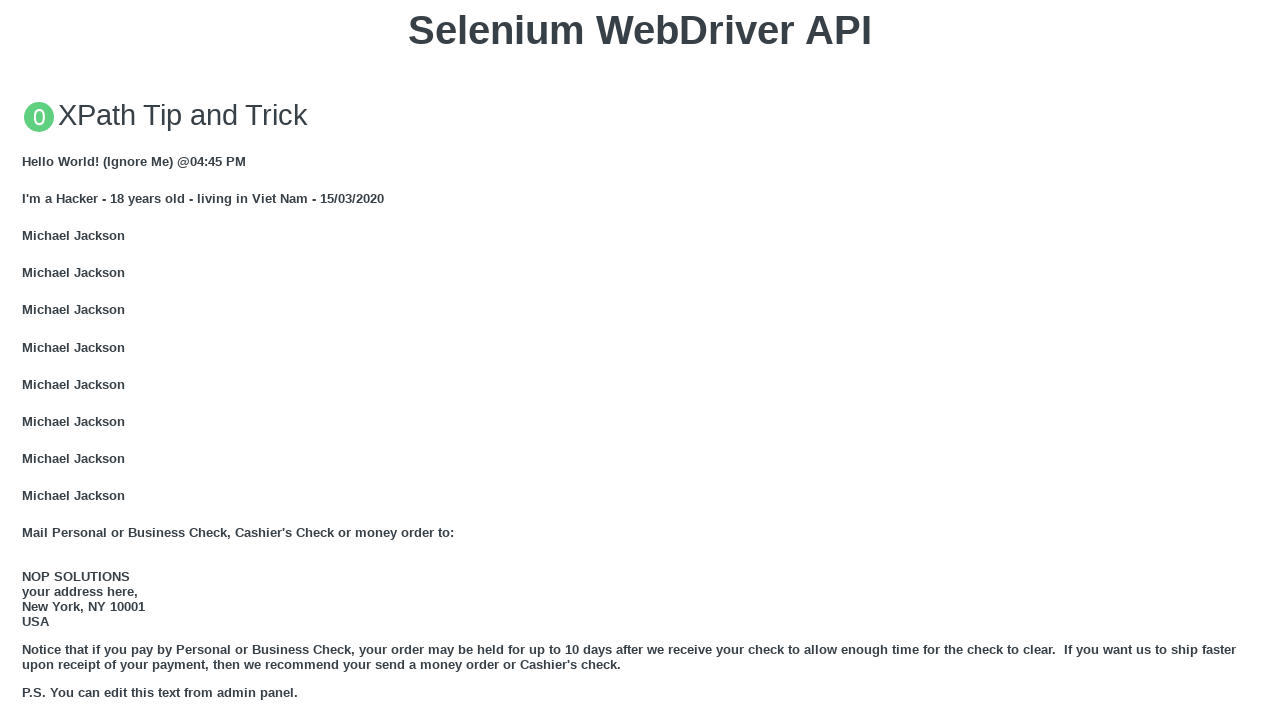

Set up dialog handler to accept prompt with text 'Automation Testing'
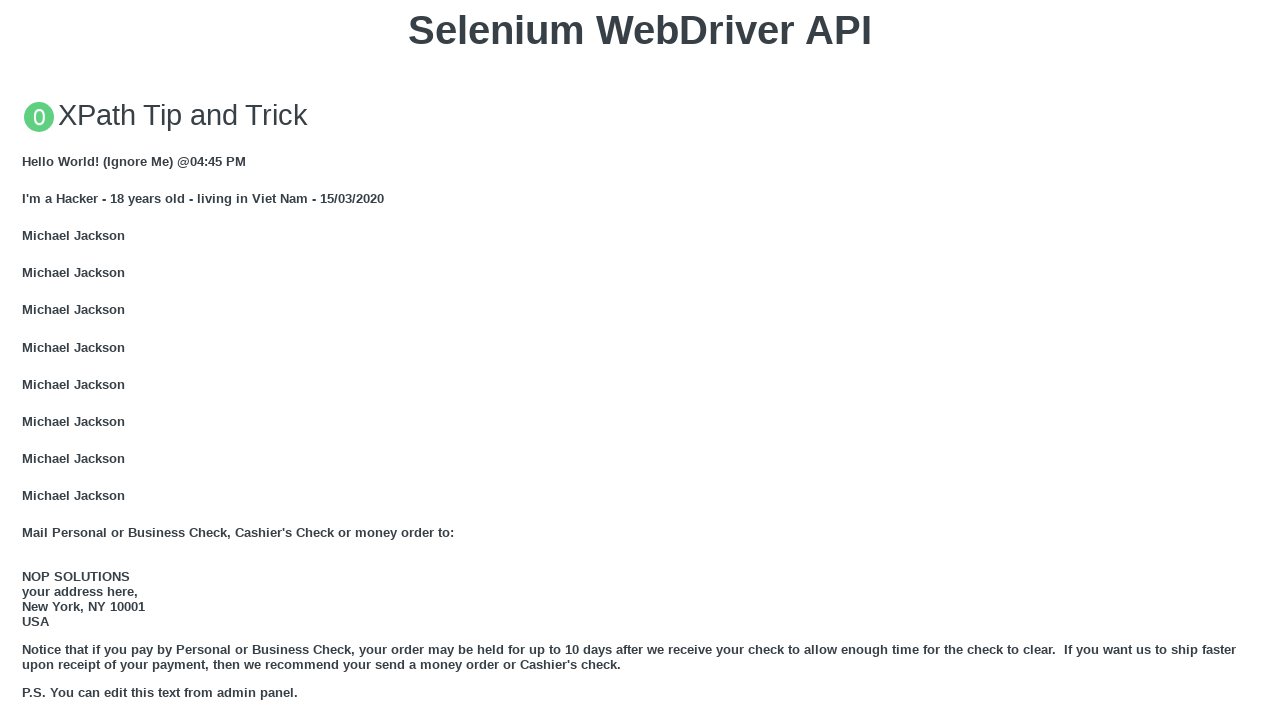

Clicked the 'Click for JS Prompt' button at (640, 360) on xpath=//button[text()='Click for JS Prompt']
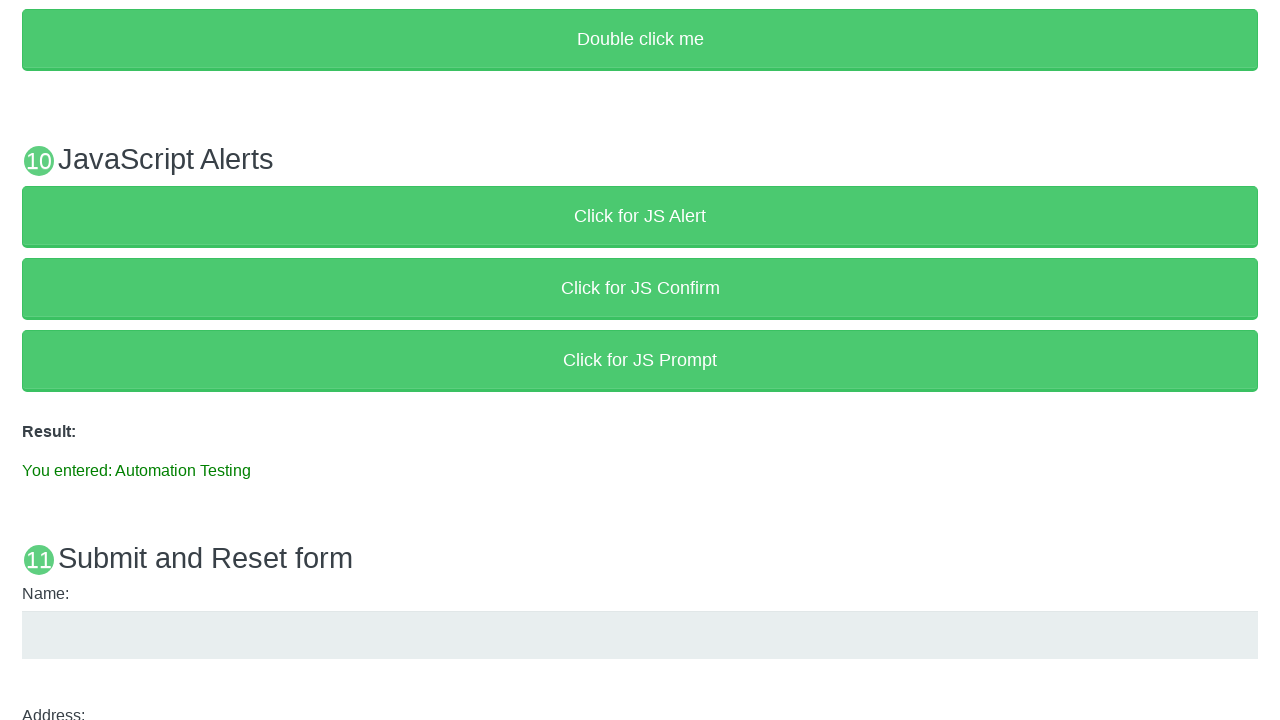

Result element loaded after prompt acceptance
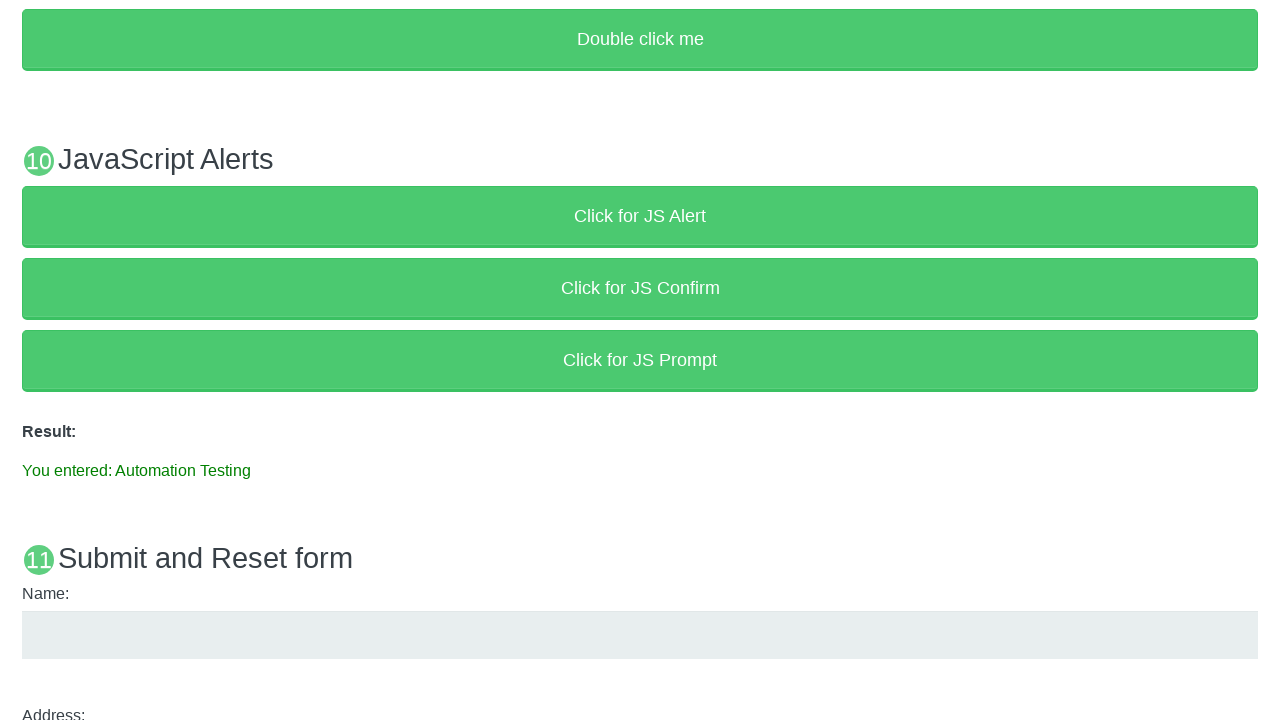

Verified that result displays 'You entered: Automation Testing'
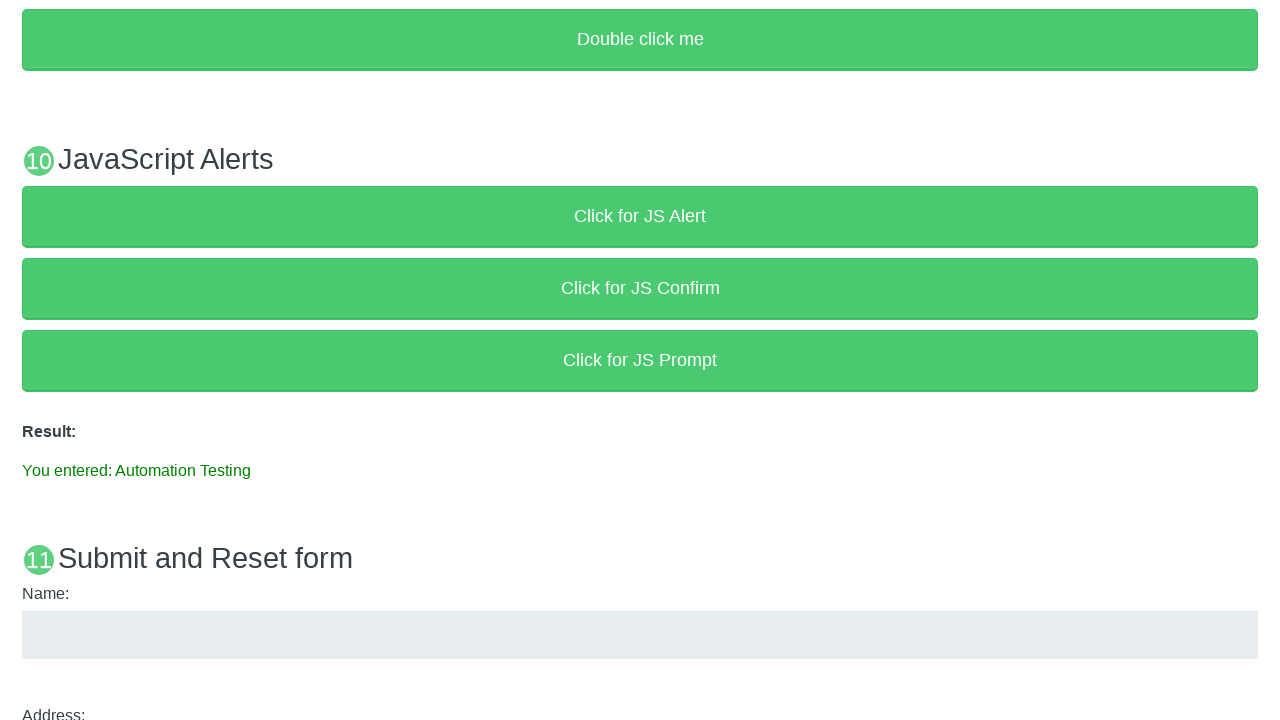

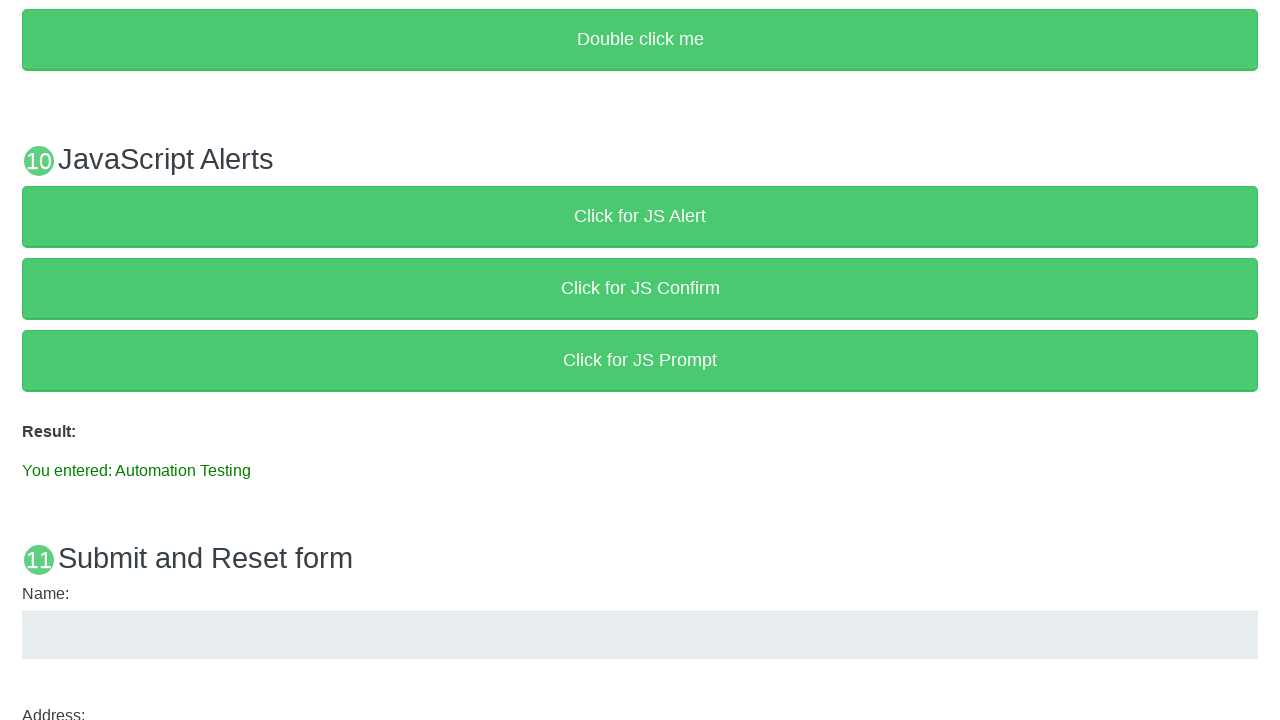